Tests drag and drop functionality by dragging an element and dropping it onto a target element

Starting URL: http://sahitest.com/demo/dragDropMooTools.htm

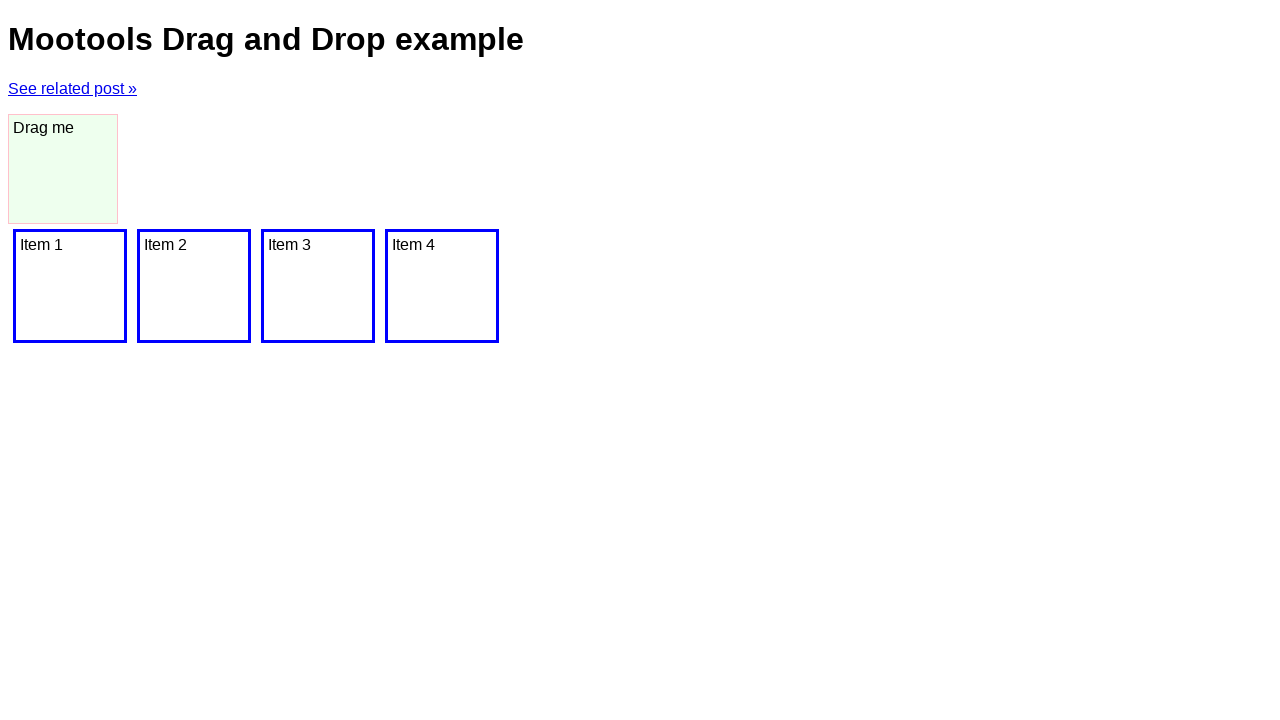

Located draggable element with id 'dragger'
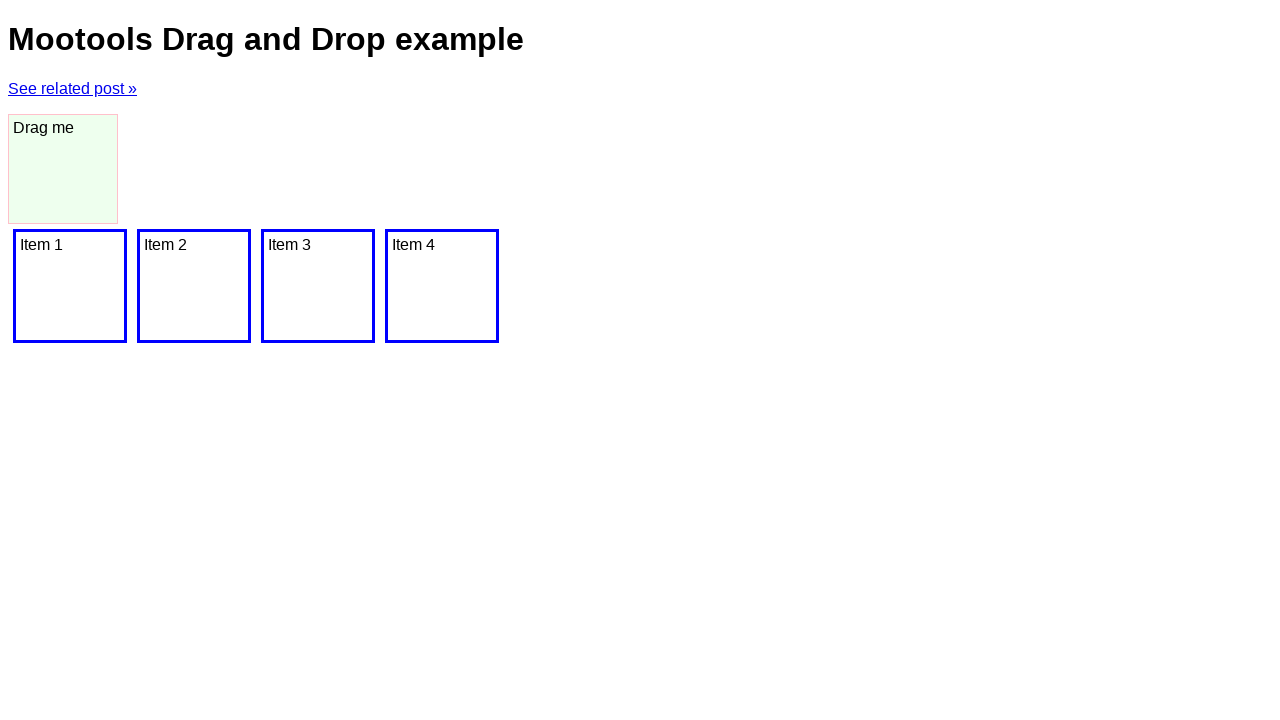

Located drop target element
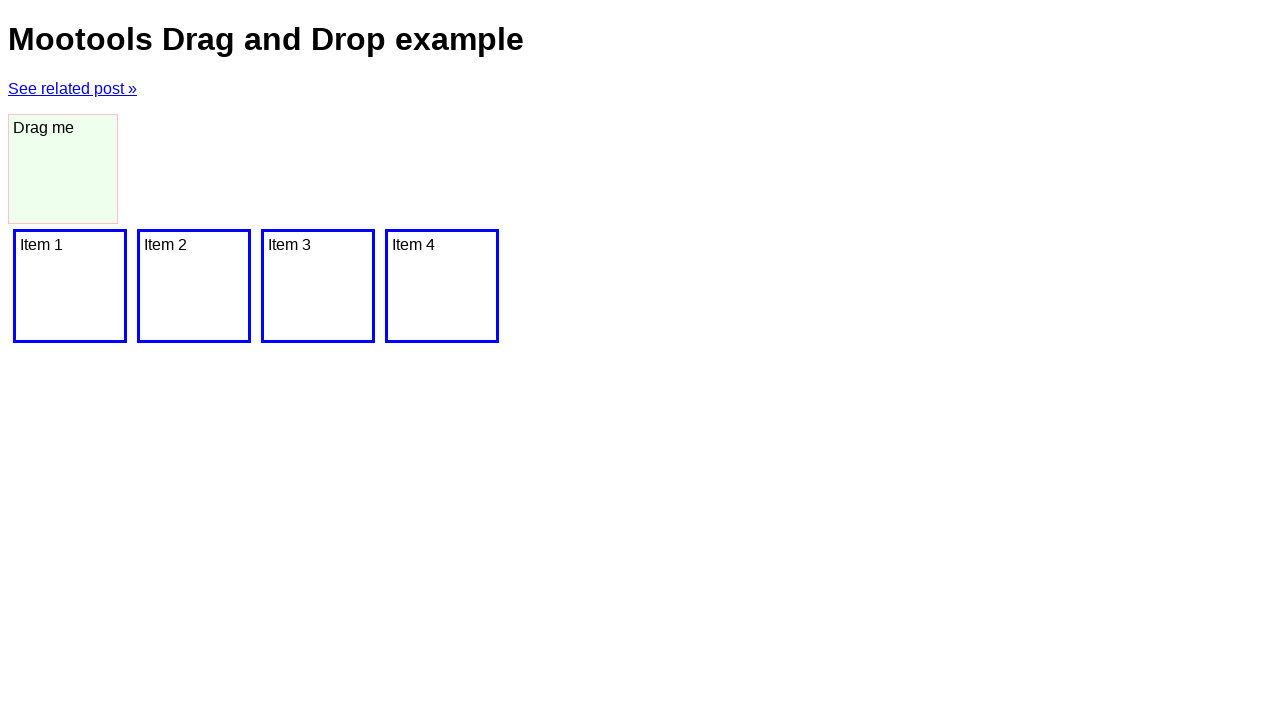

Dragged element and dropped it onto target element at (70, 286)
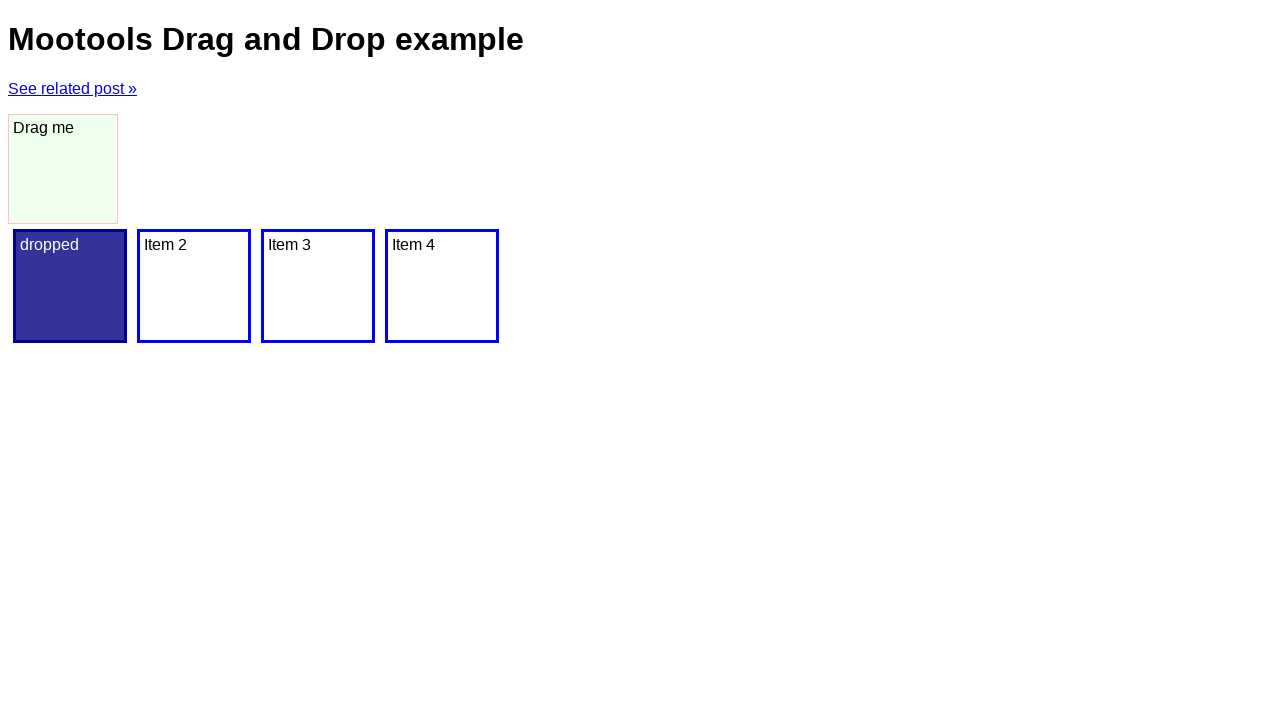

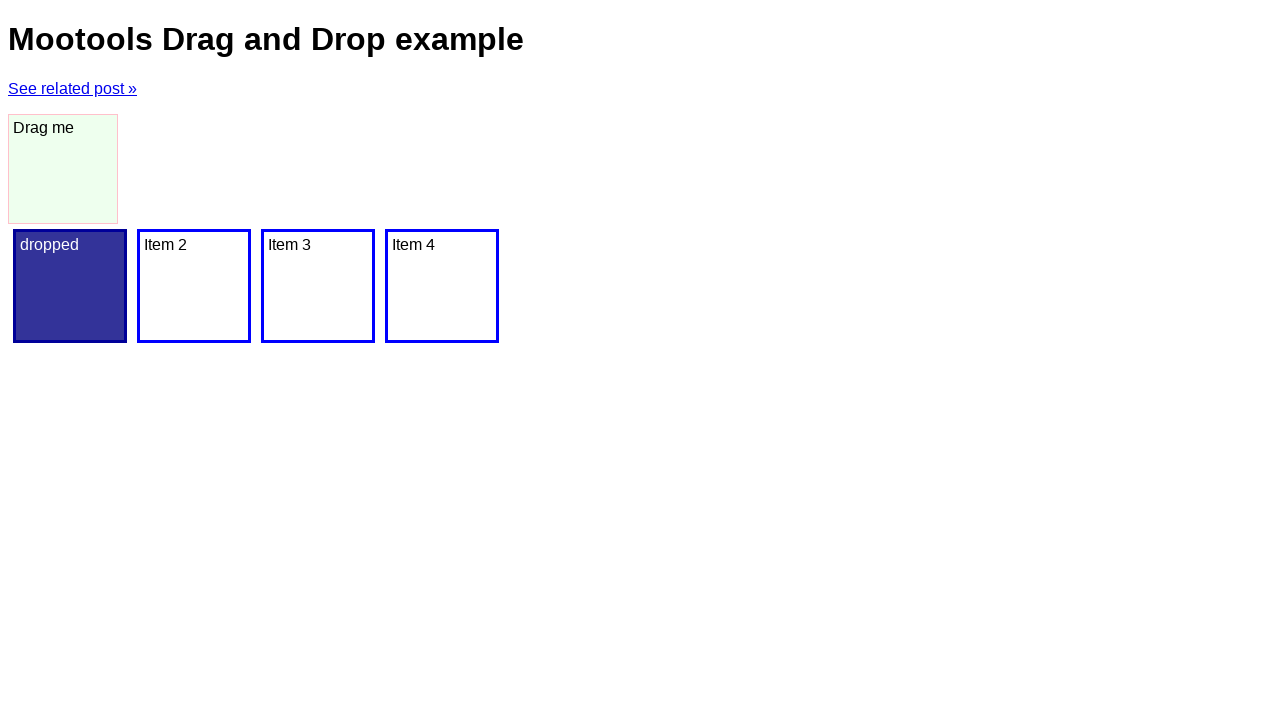